Tests date selection functionality by selecting December 1st, 1992 from year, month, and day dropdown menus and verifying the selections are correct

Starting URL: https://practice.cydeo.com/dropdown

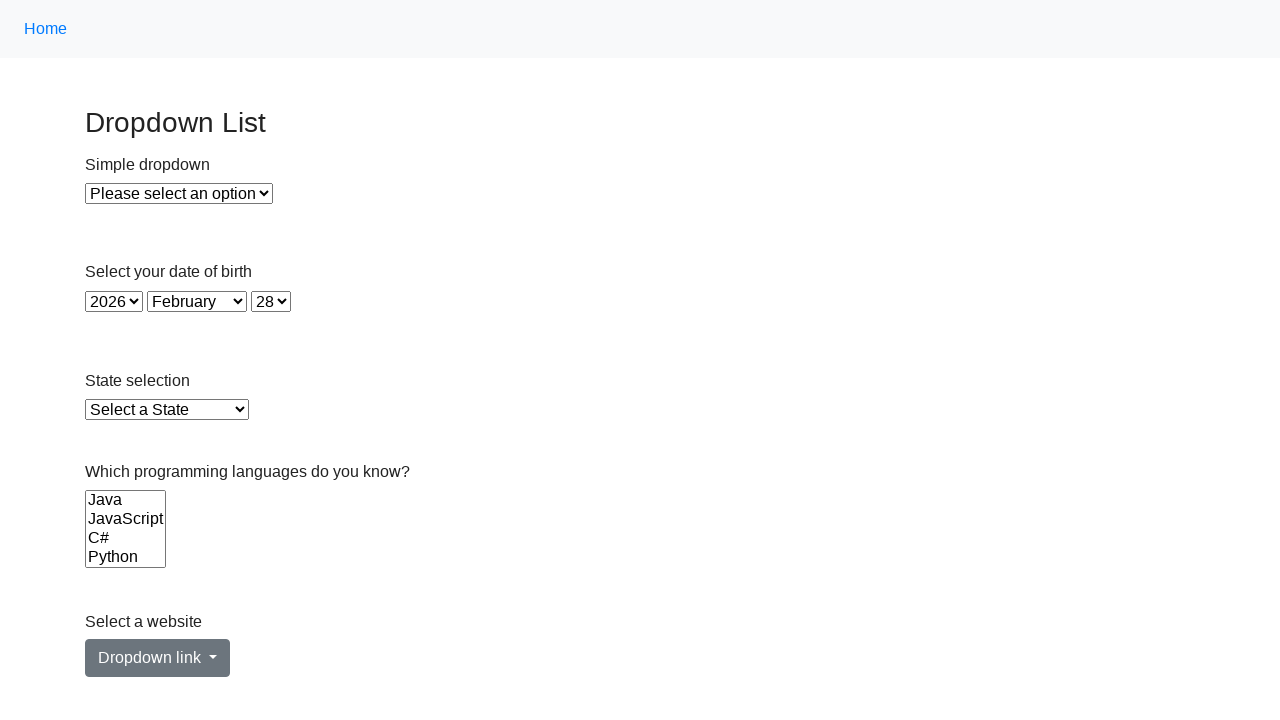

Selected year 1992 from year dropdown on select#year
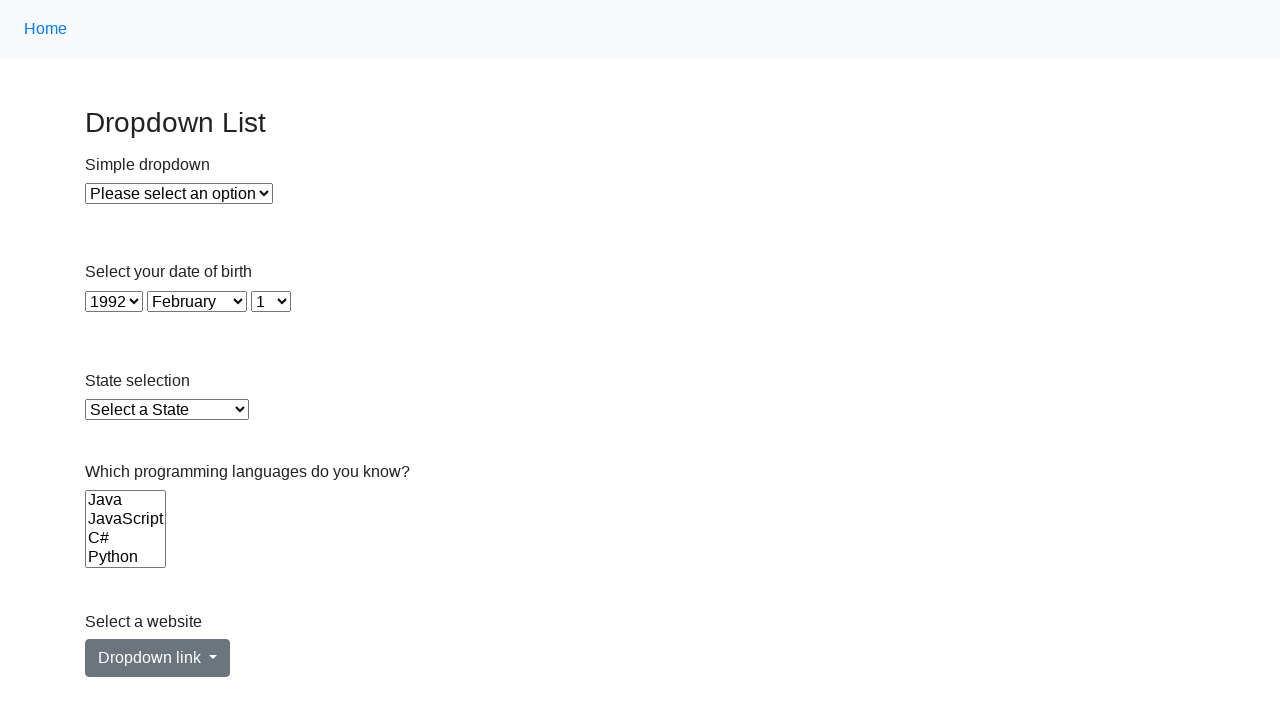

Selected month December (value 11) from month dropdown on select#month
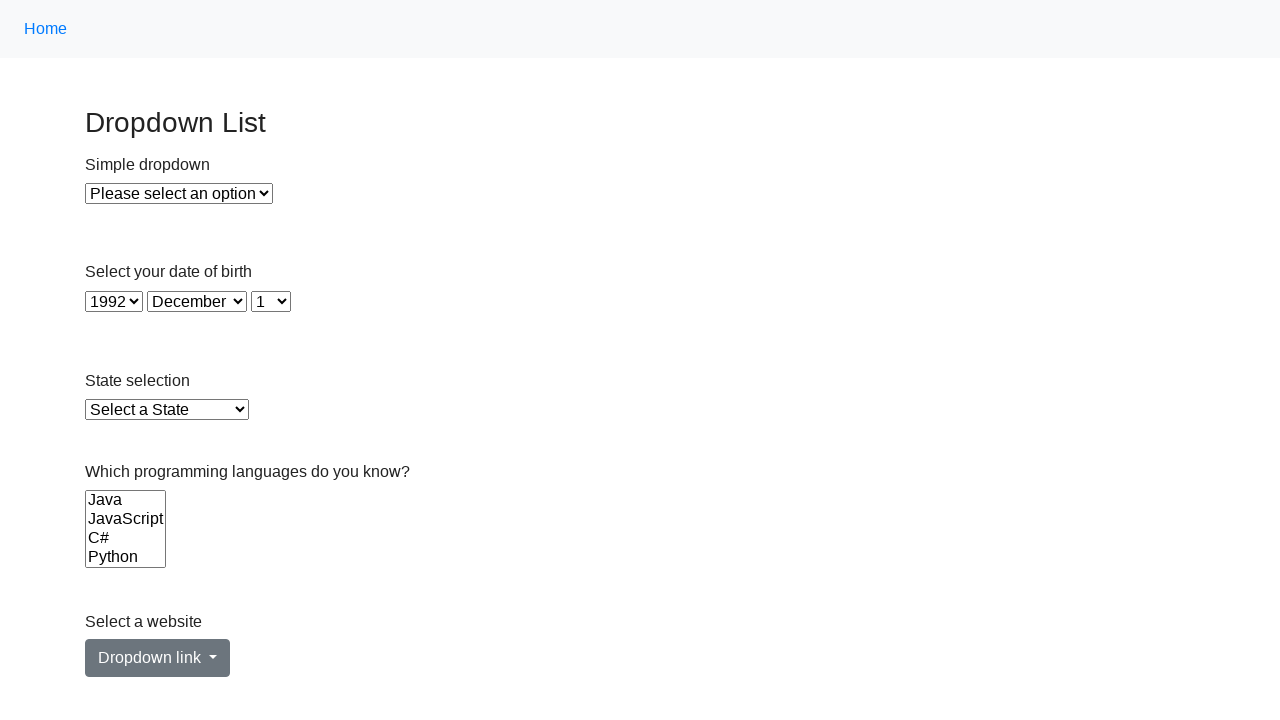

Selected day 1 from day dropdown using index 0 on select#day
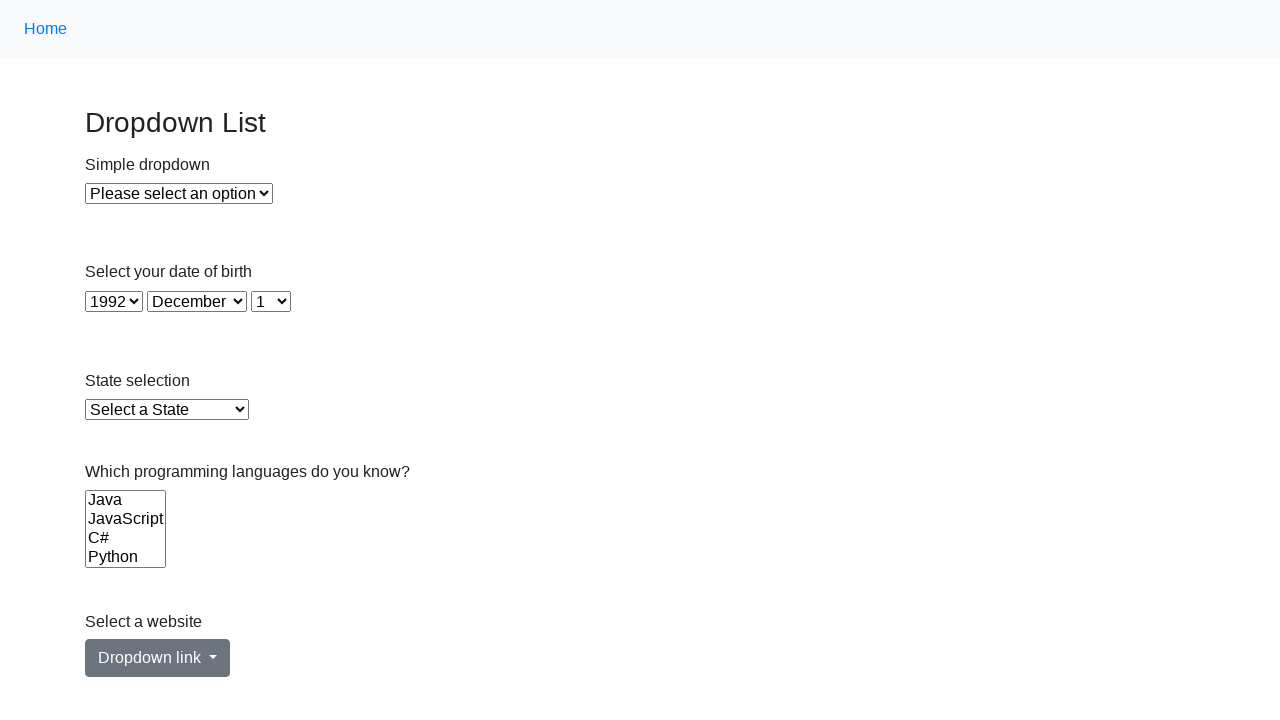

Retrieved selected year value from dropdown
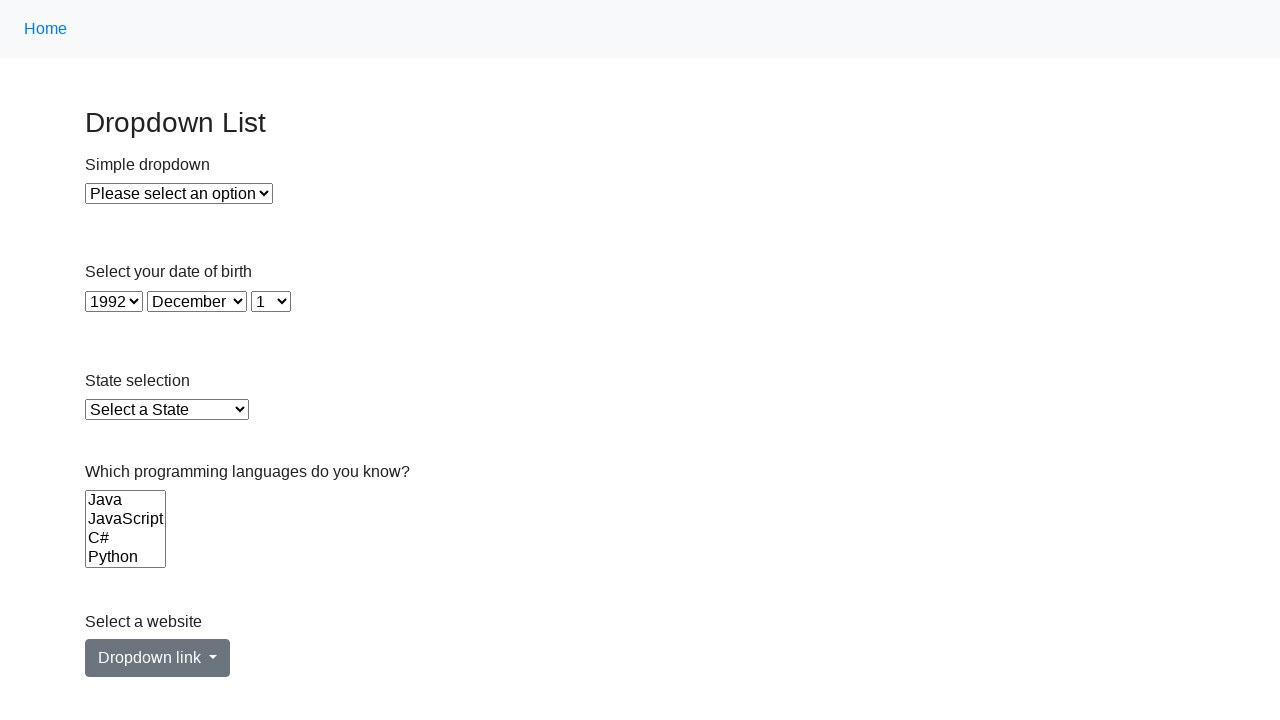

Retrieved selected month value from dropdown
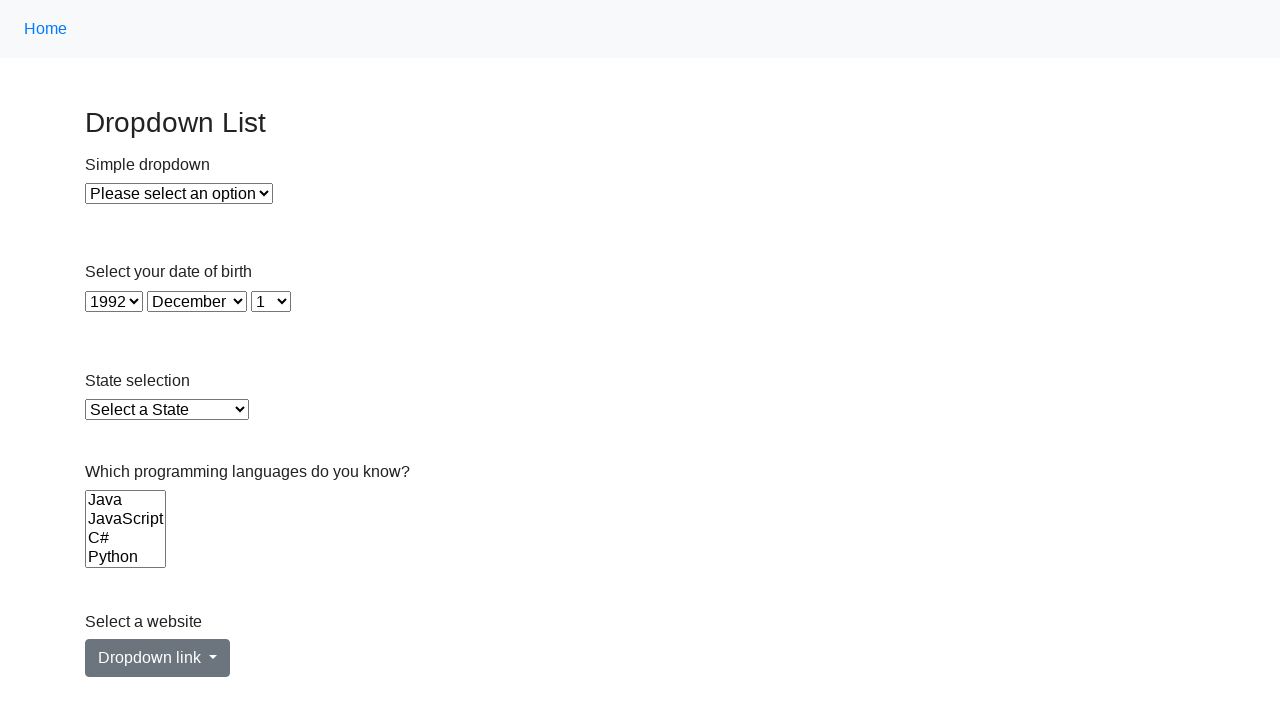

Retrieved selected day value from dropdown
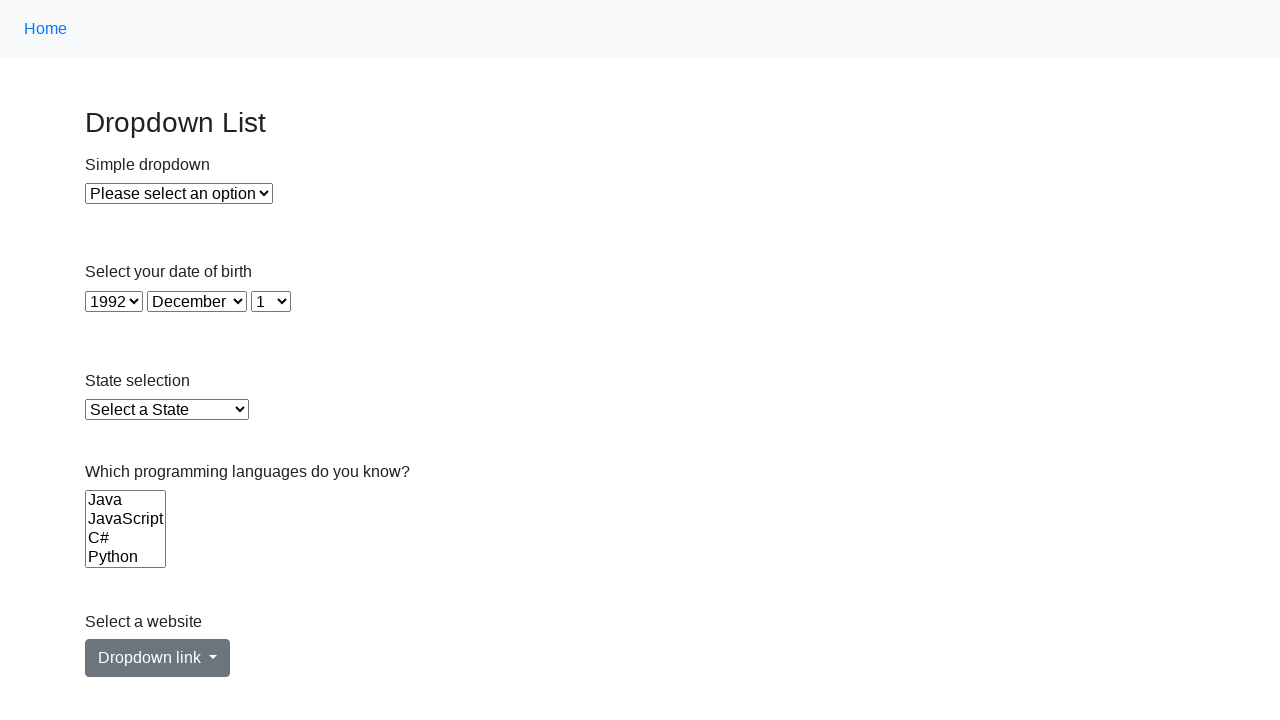

Verified year selection is 1992
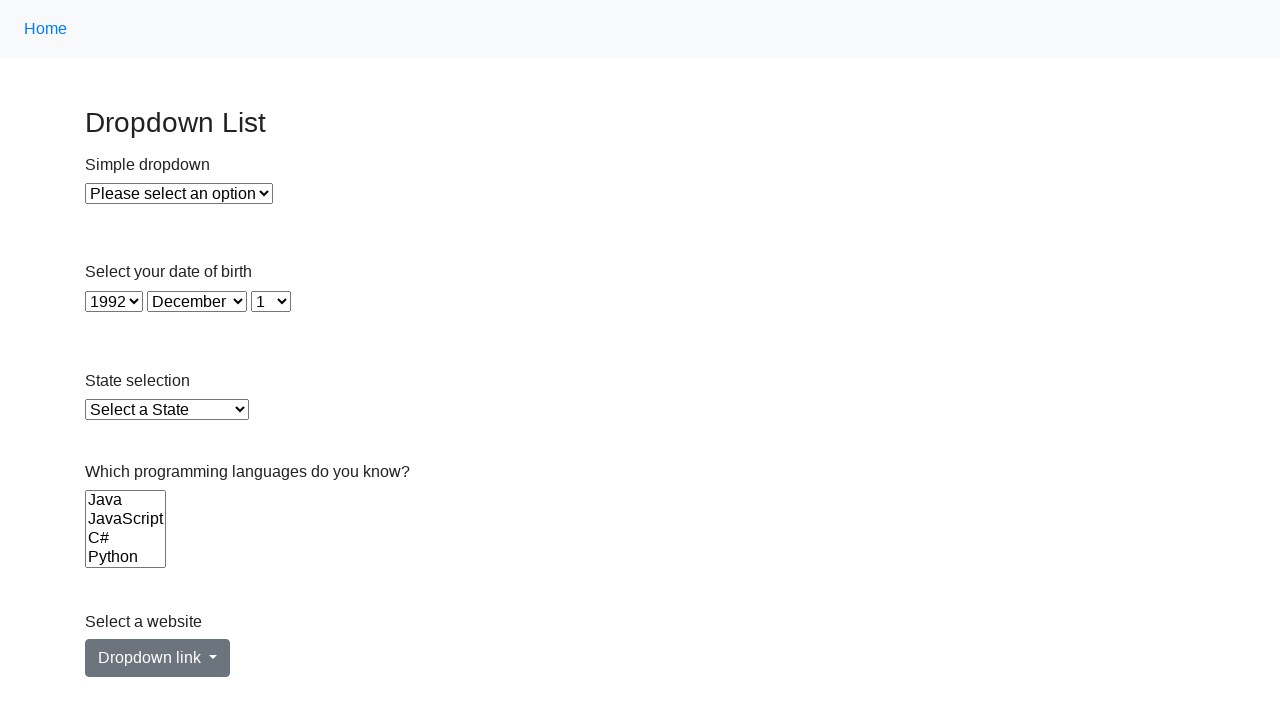

Verified month selection is 11 (December)
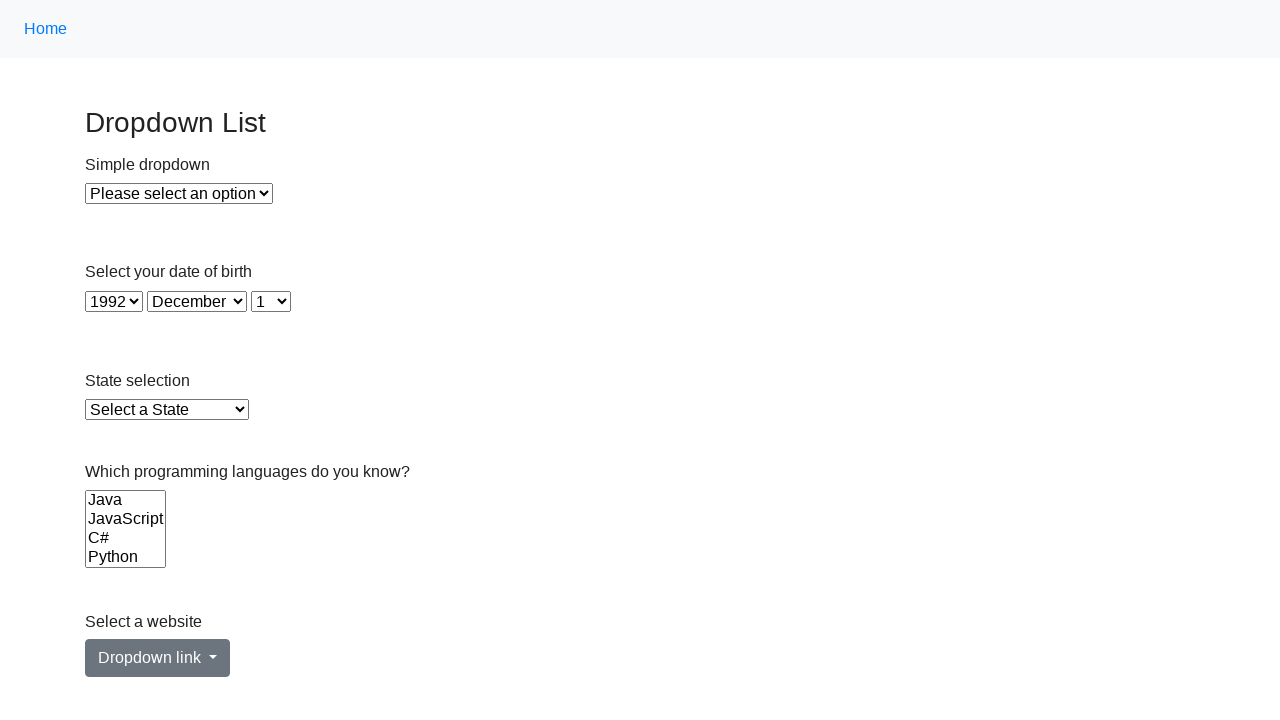

Verified day selection is 1
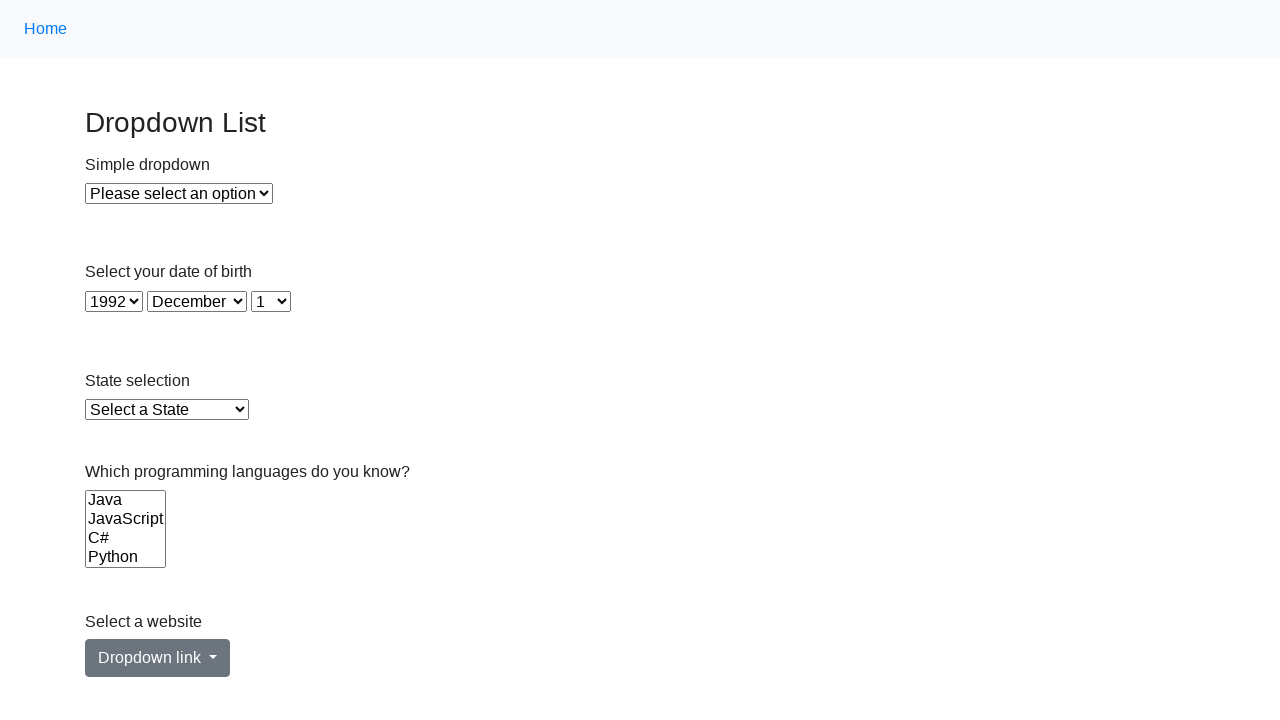

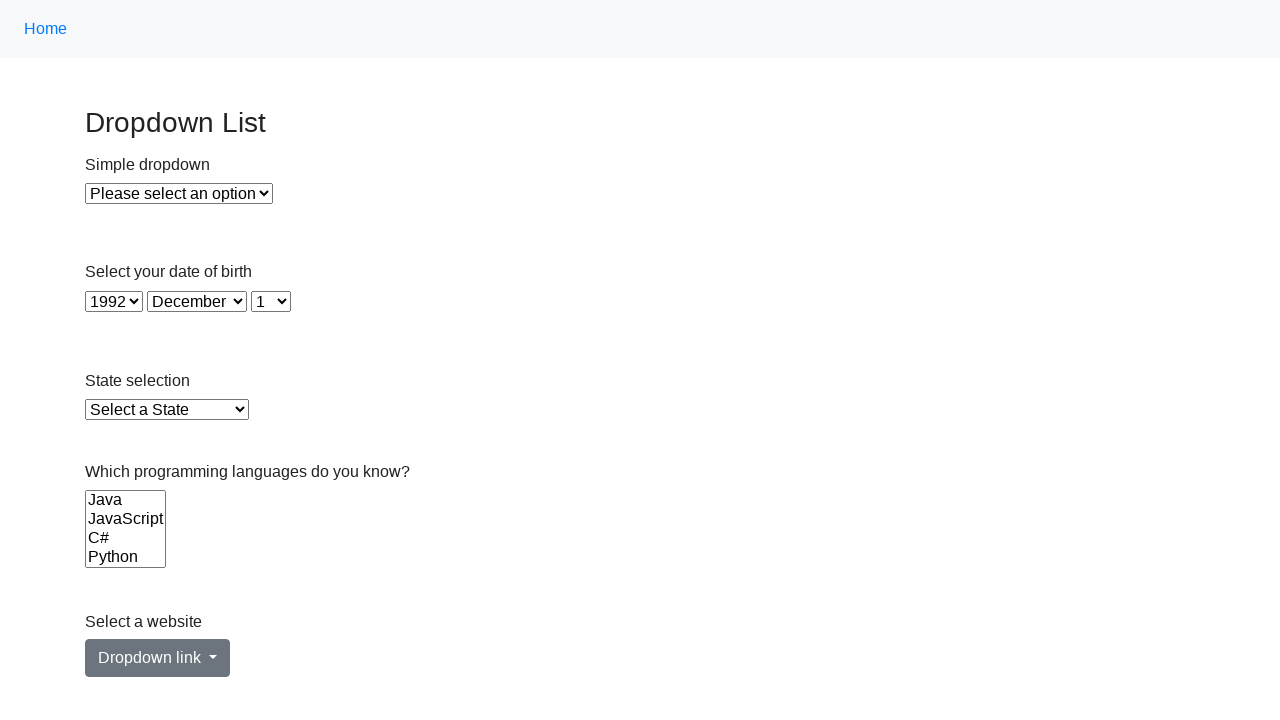